Tests calculator addition: 5 + 25.5 = 30 with integer-only checkbox checked

Starting URL: https://testsheepnz.github.io/BasicCalculator.html#main-body

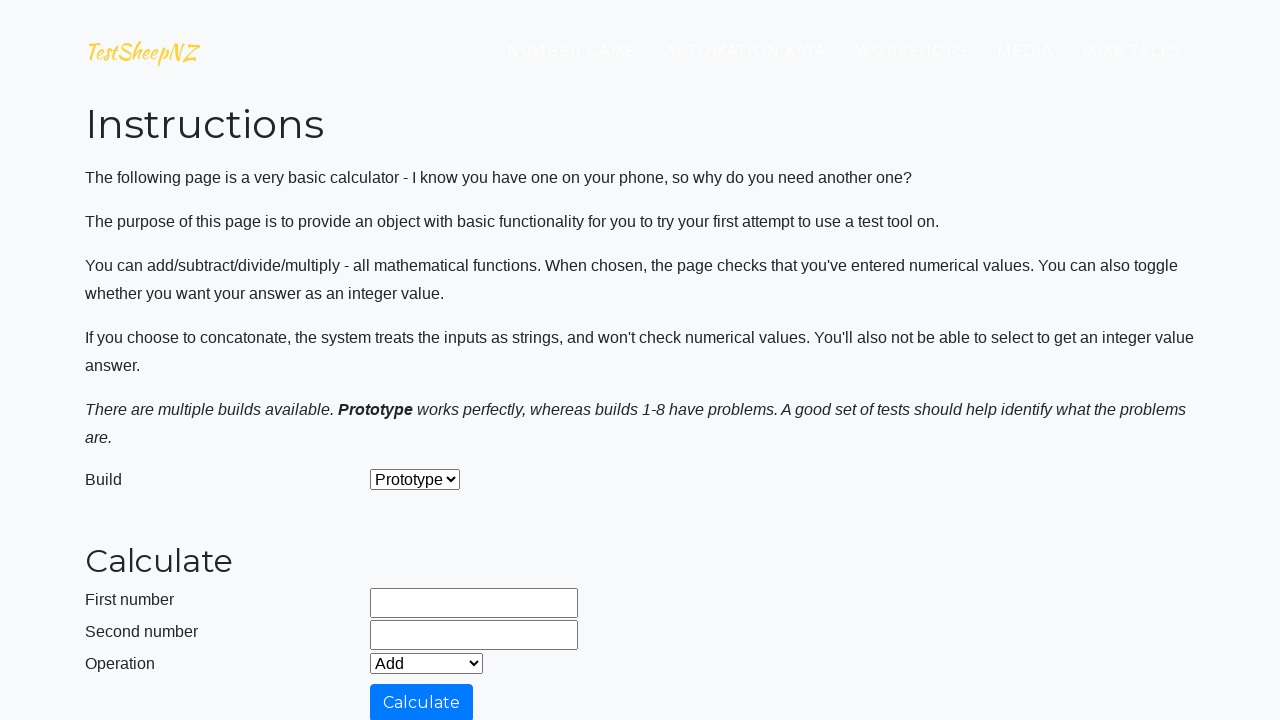

Cleared first input field on #number1Field
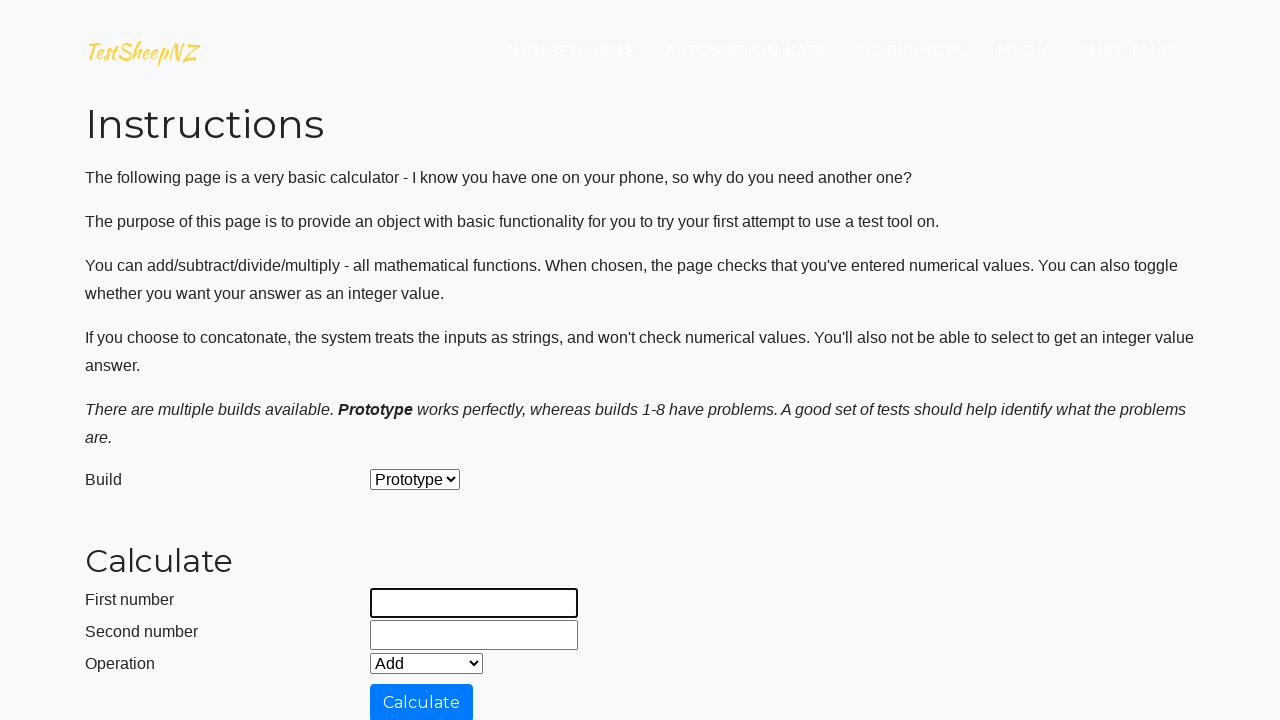

Filled first input field with '5' on #number1Field
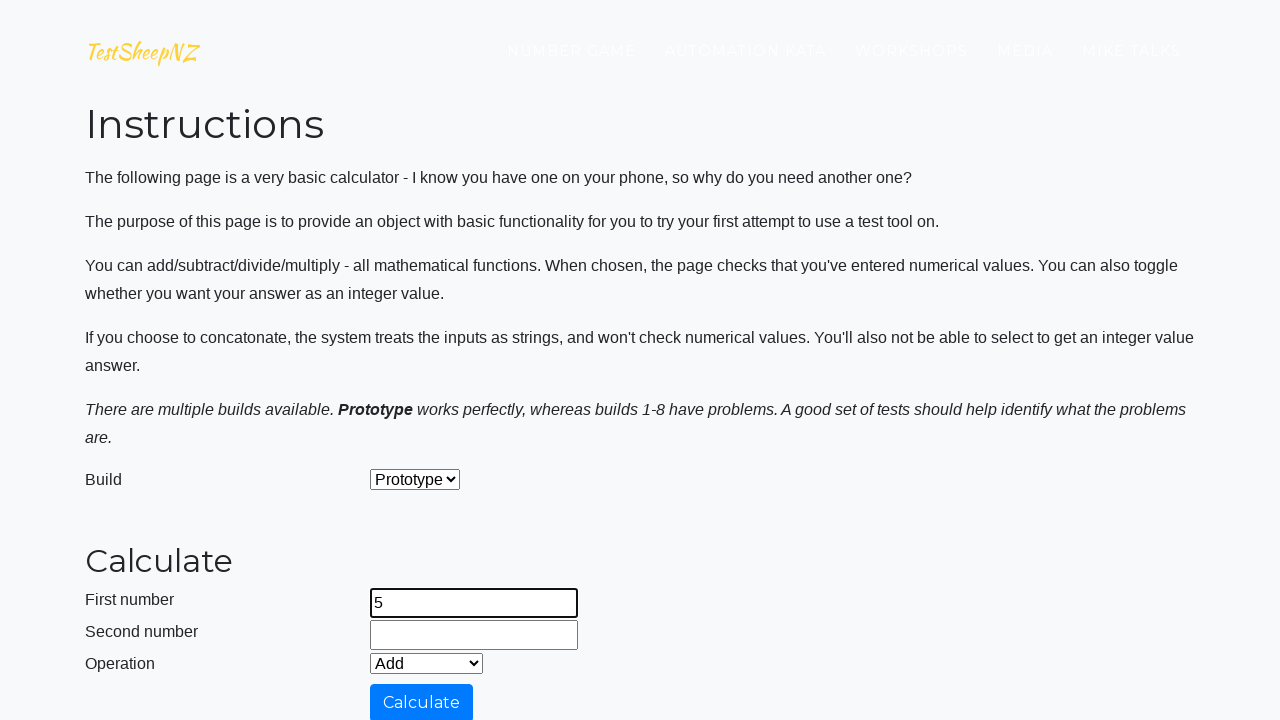

Cleared second input field on #number2Field
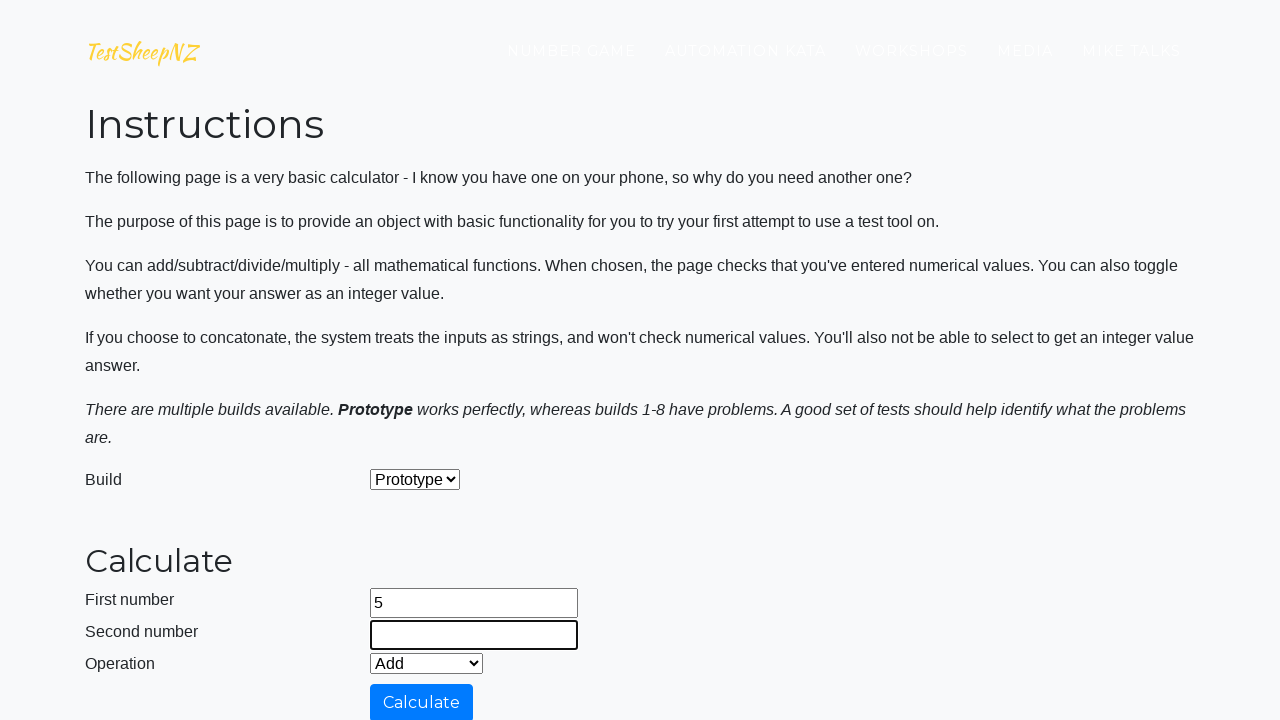

Filled second input field with '25,5' on #number2Field
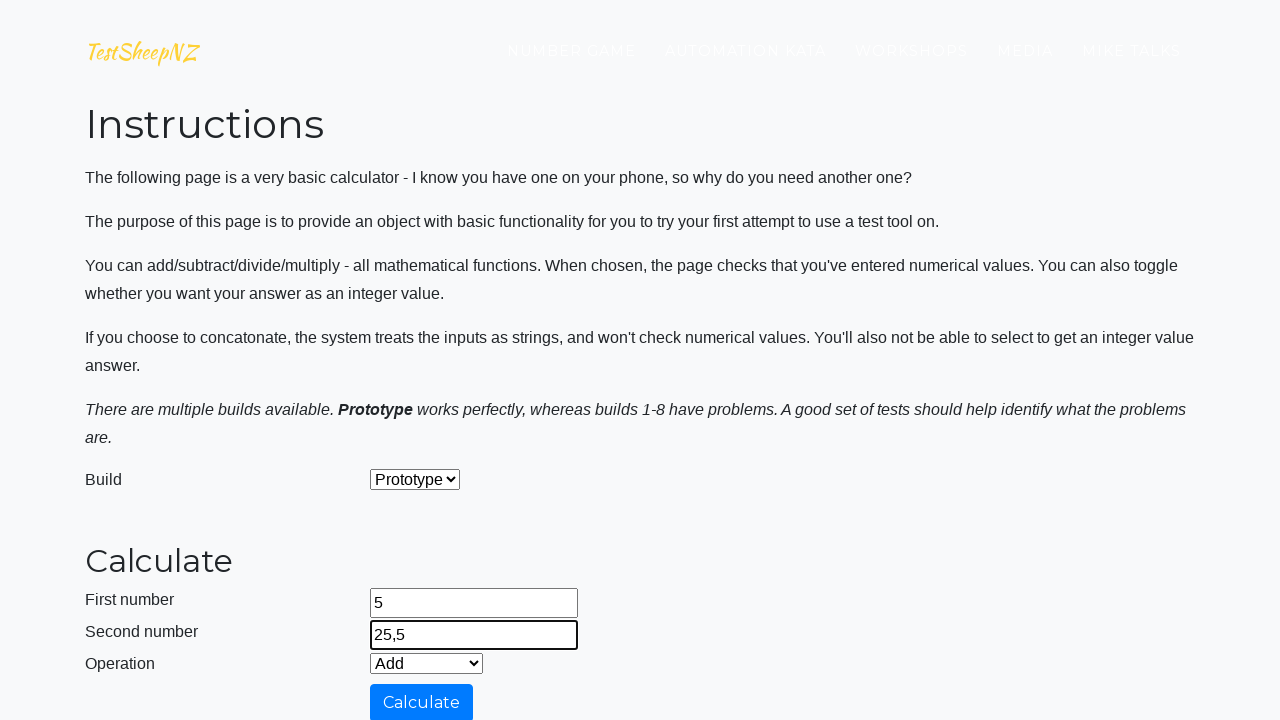

Located integer-only checkbox
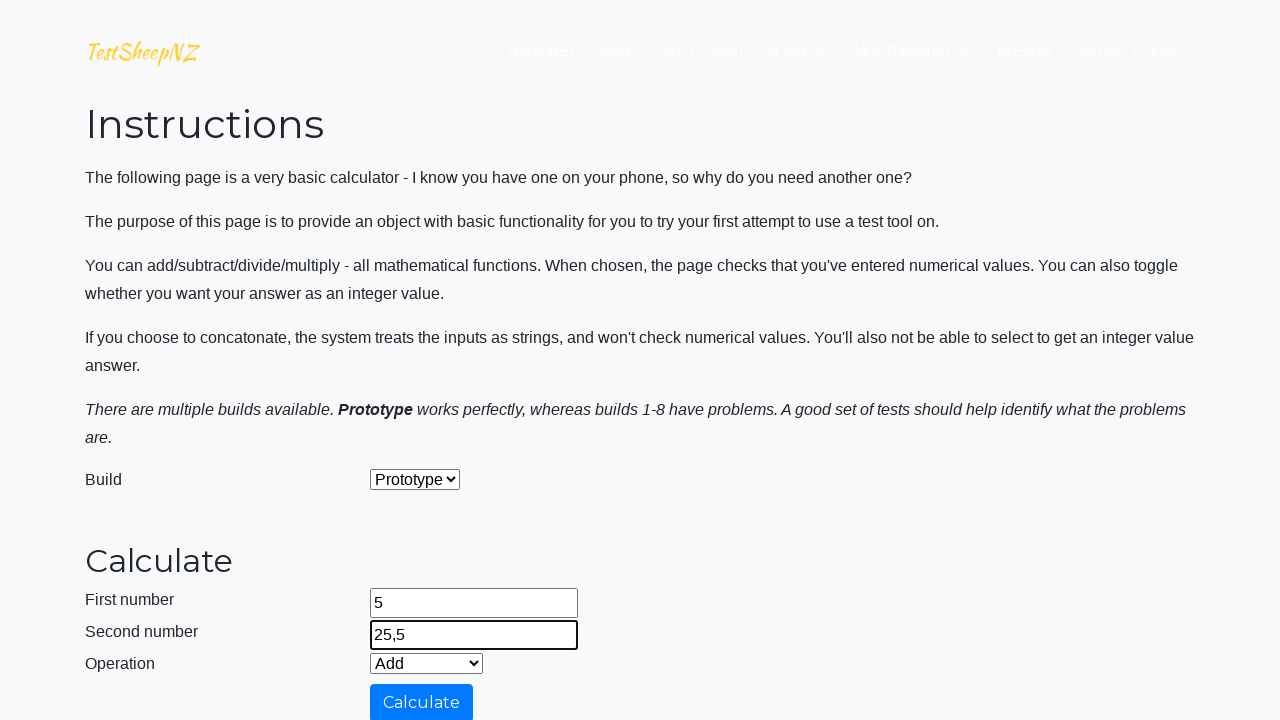

Clicked integer-only checkbox to enable it at (376, 428) on #integerSelect
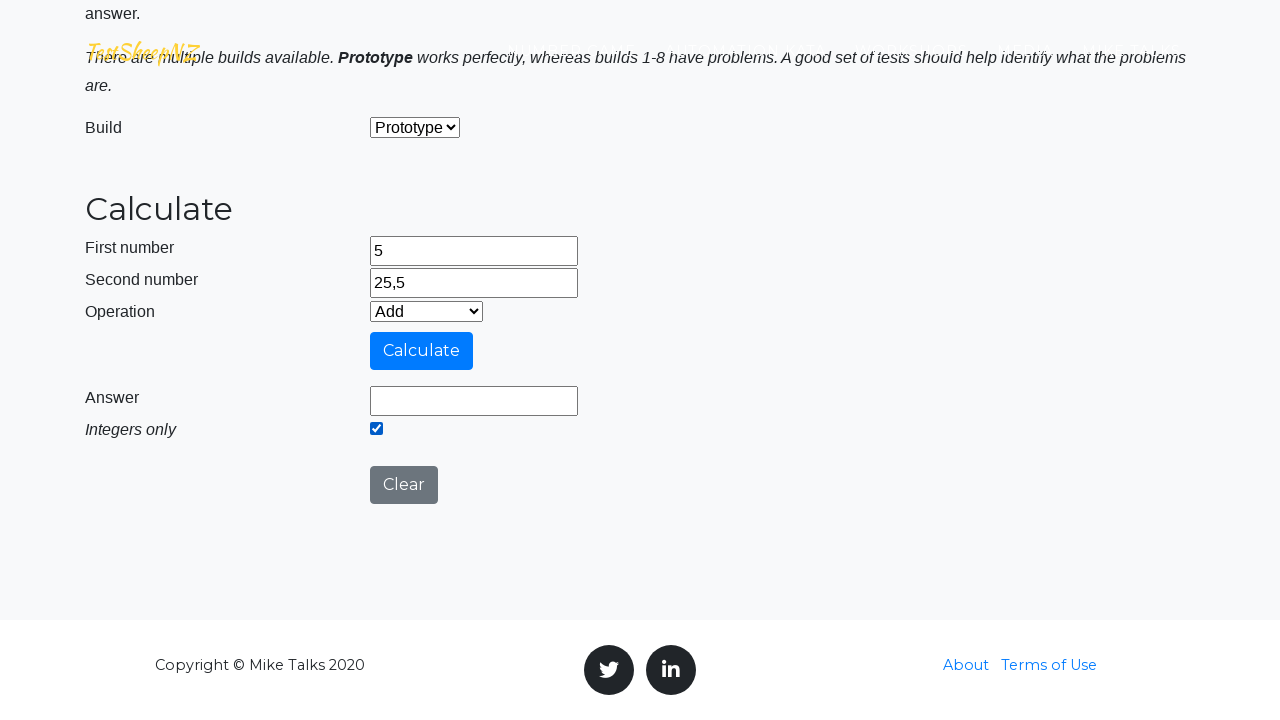

Clicked calculate button at (422, 351) on #calculateButton
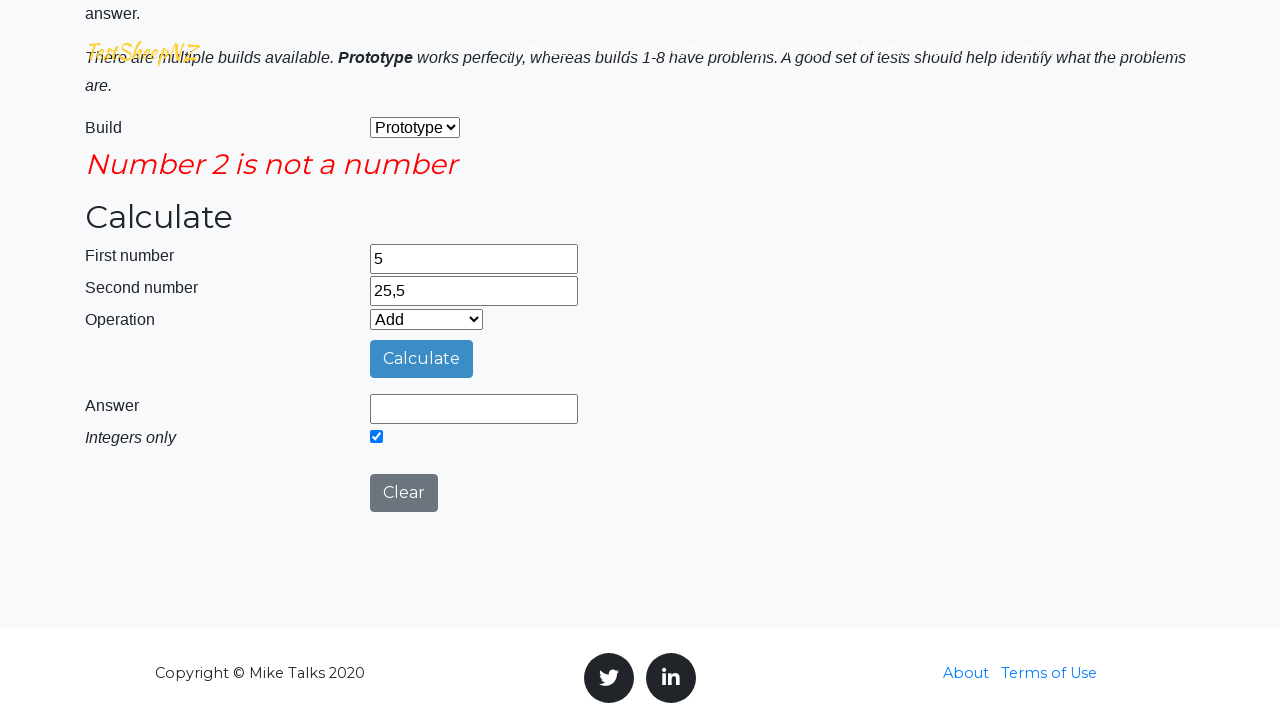

Waited for answer field to appear
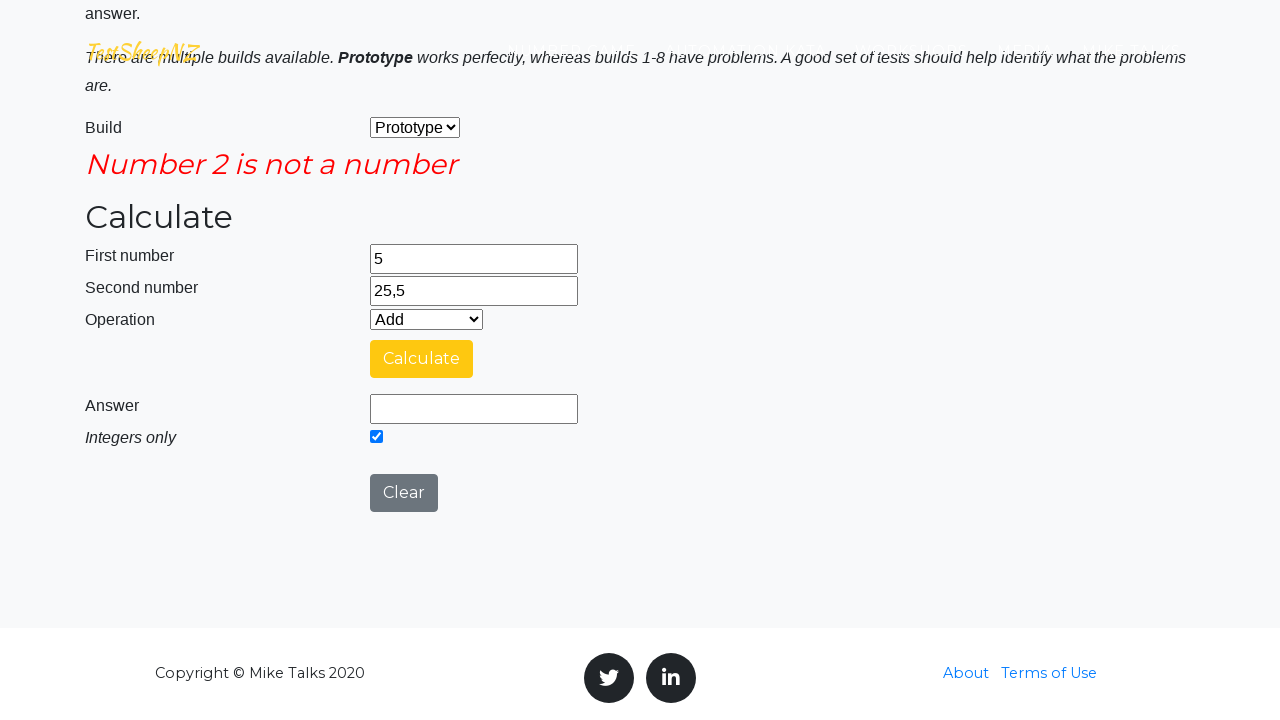

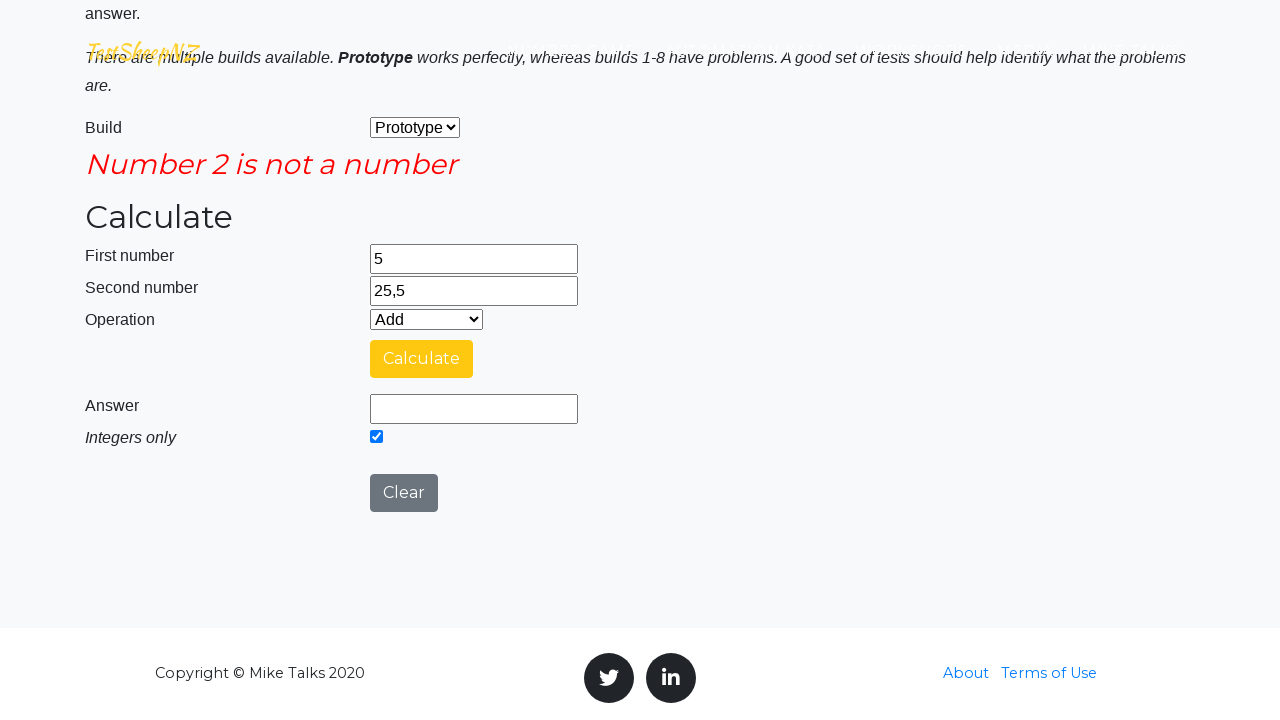